Tests right-click context menu interaction on the Selenium website by right-clicking the "Getting Started" heading, scrolling down with Page Down key presses, and pressing Enter.

Starting URL: https://www.selenium.dev/

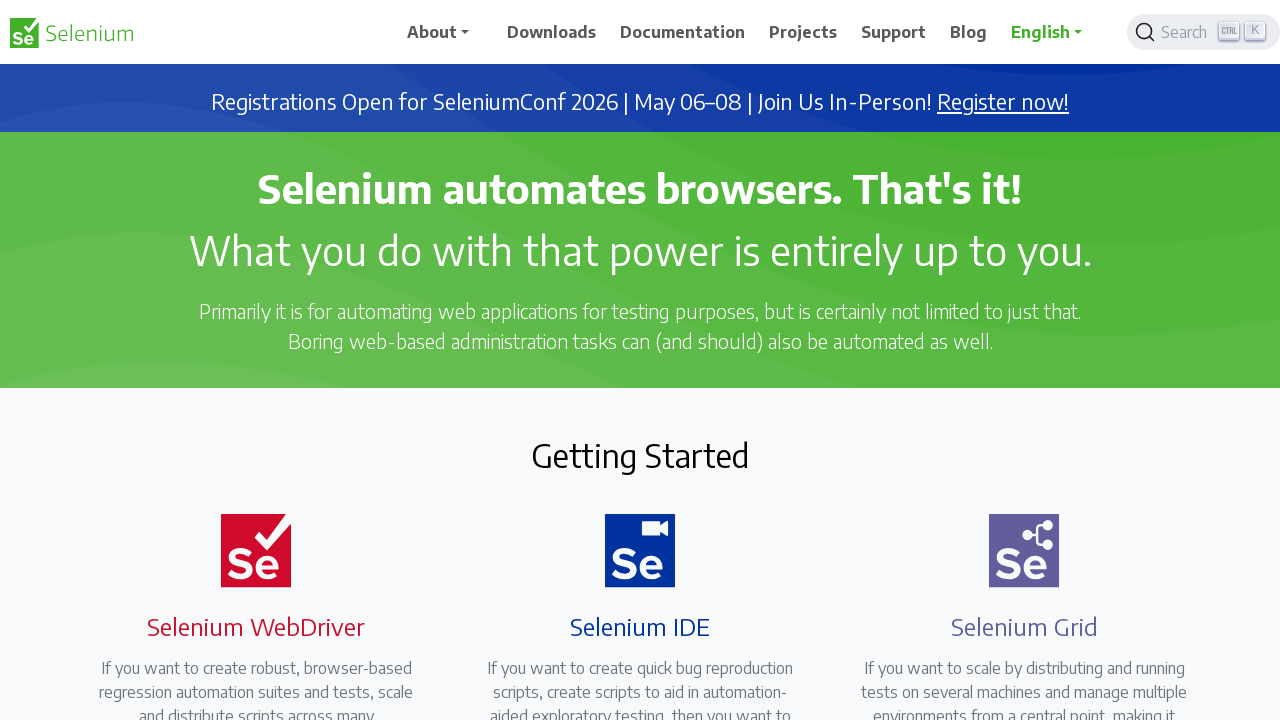

Waited for 'Getting Started' heading to be visible
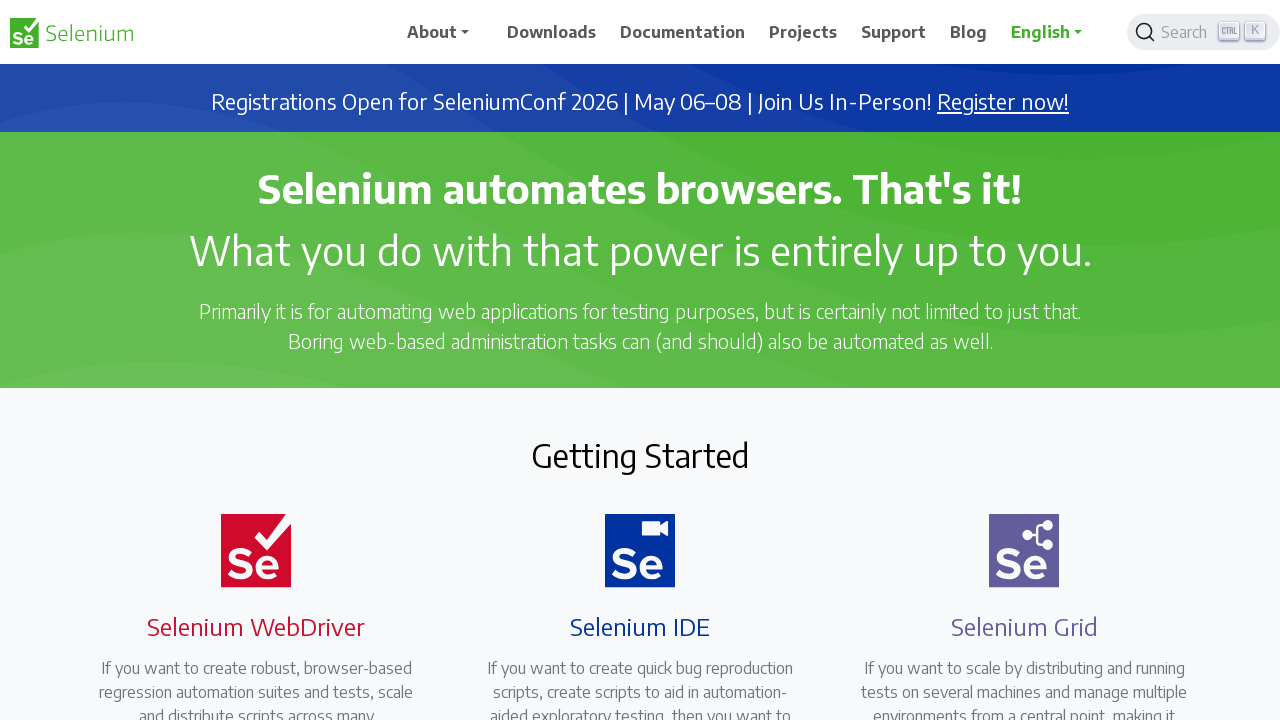

Right-clicked on 'Getting Started' heading to open context menu at (640, 455) on xpath=//h2[text()='Getting Started']
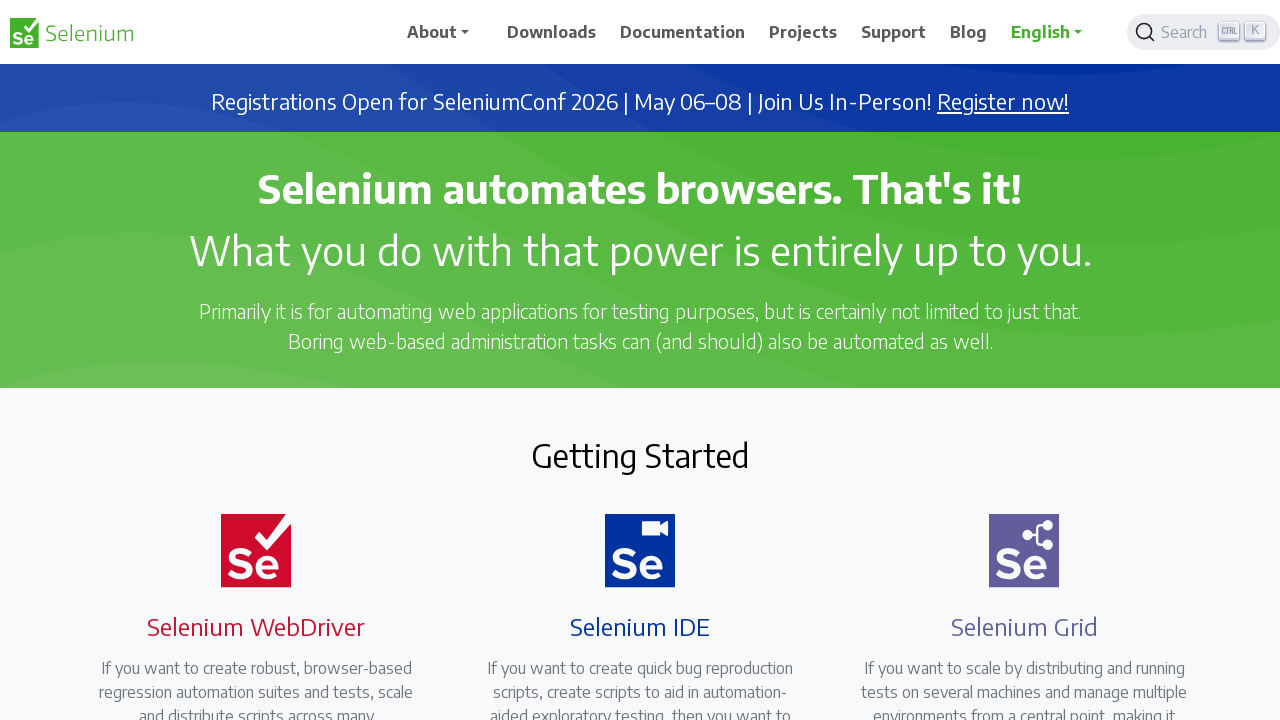

Waited 2000ms before pressing Page Down (iteration 1/11)
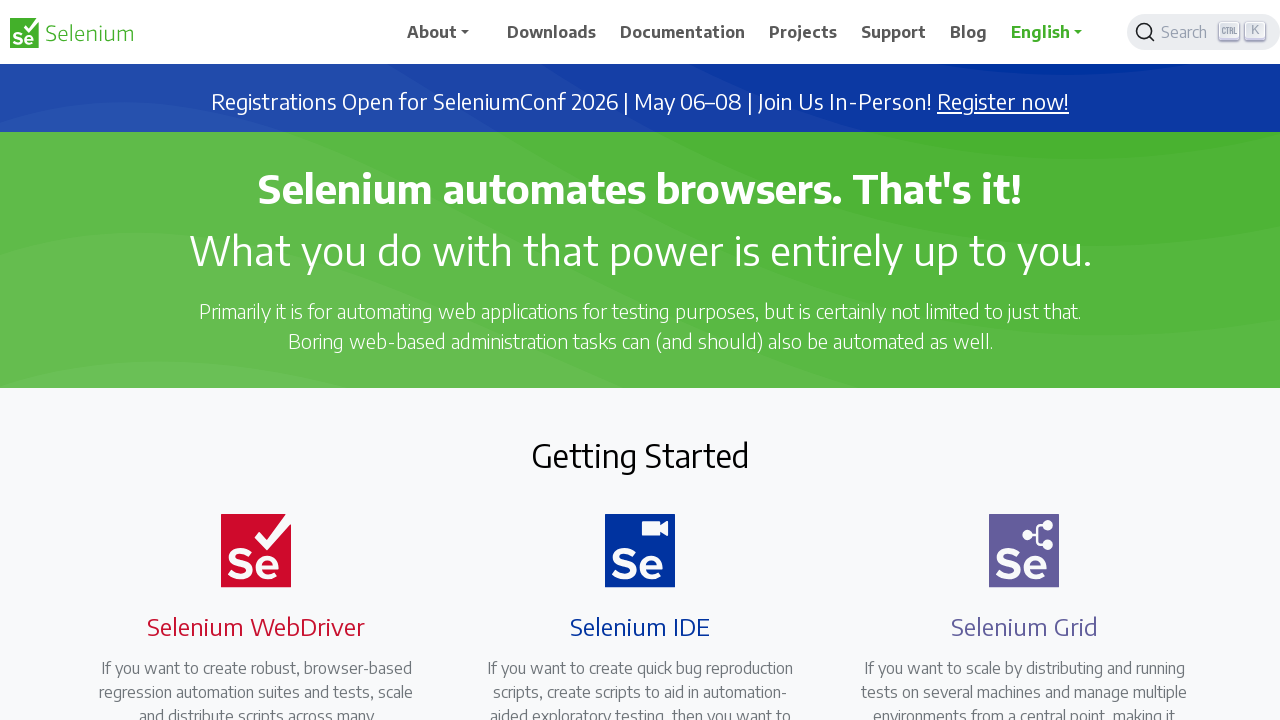

Pressed Page Down key (iteration 1/11)
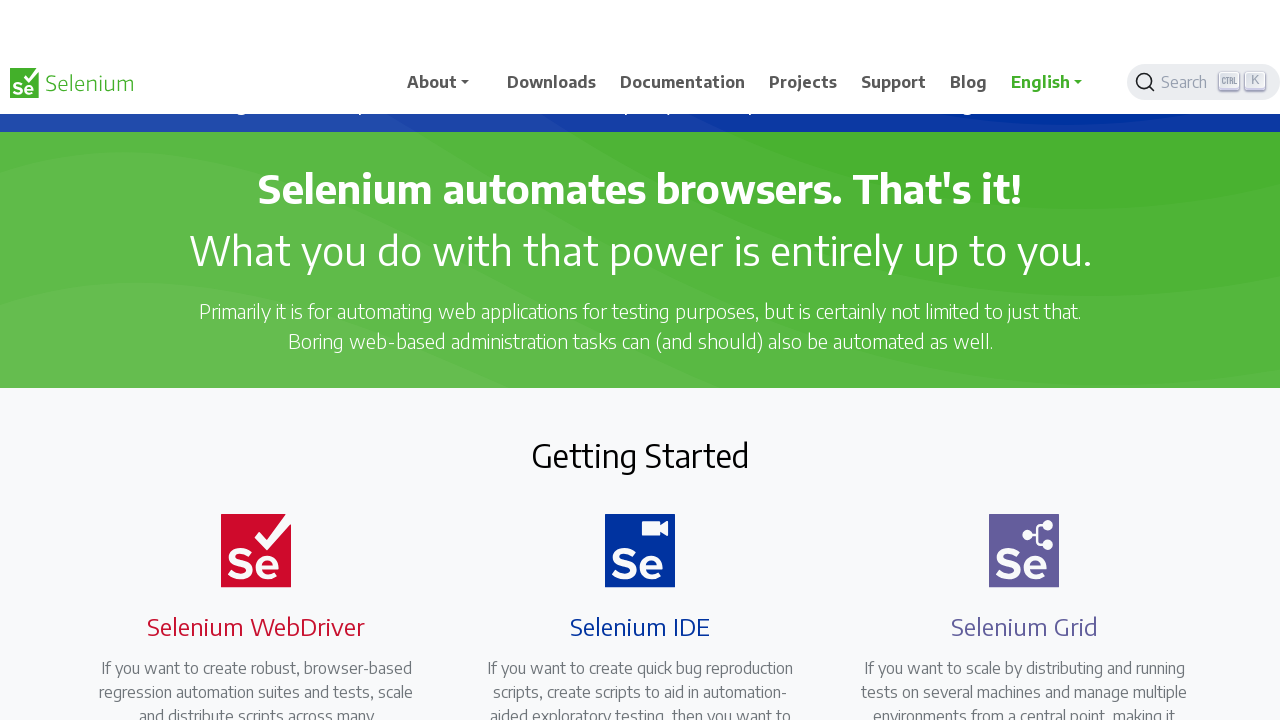

Waited 2000ms before pressing Page Down (iteration 2/11)
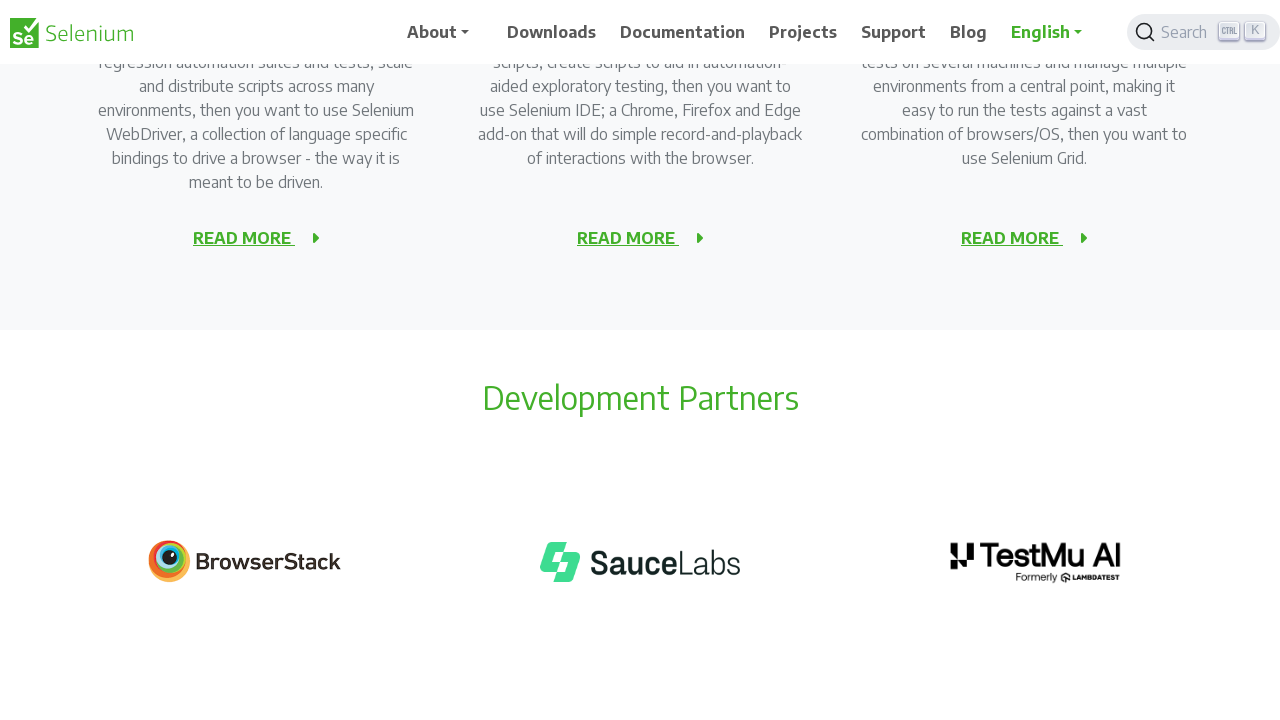

Pressed Page Down key (iteration 2/11)
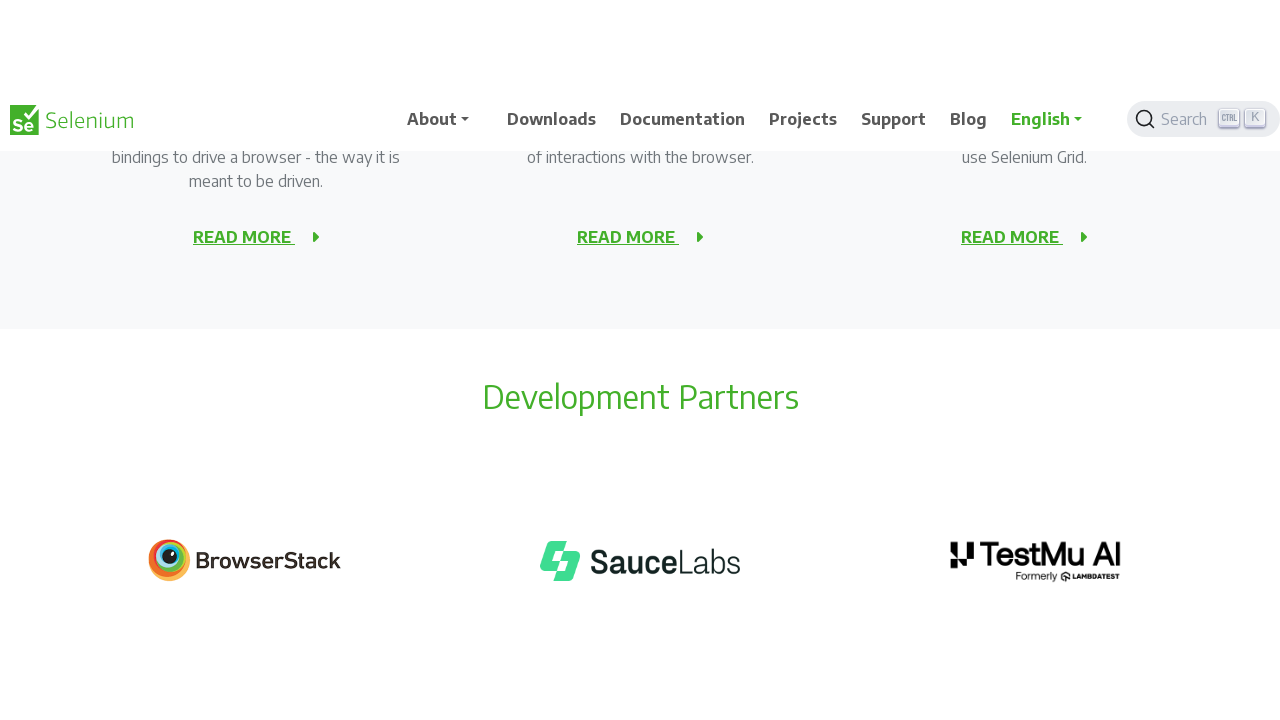

Waited 2000ms before pressing Page Down (iteration 3/11)
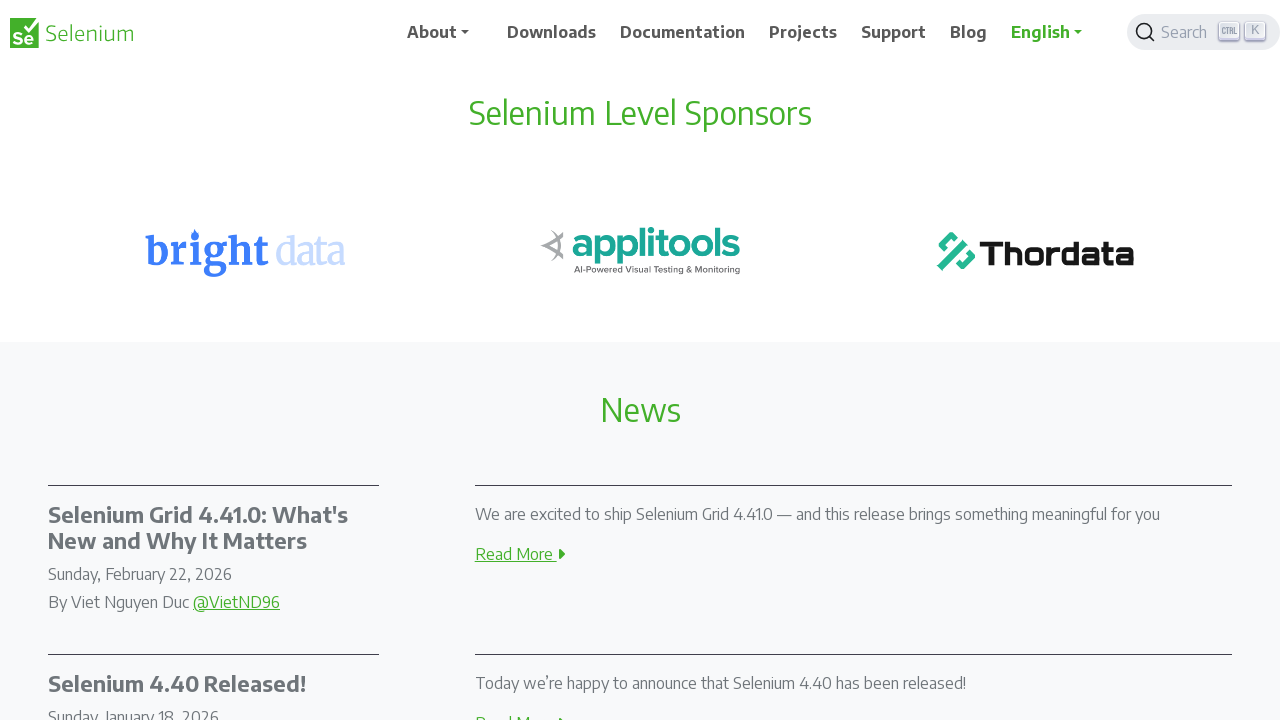

Pressed Page Down key (iteration 3/11)
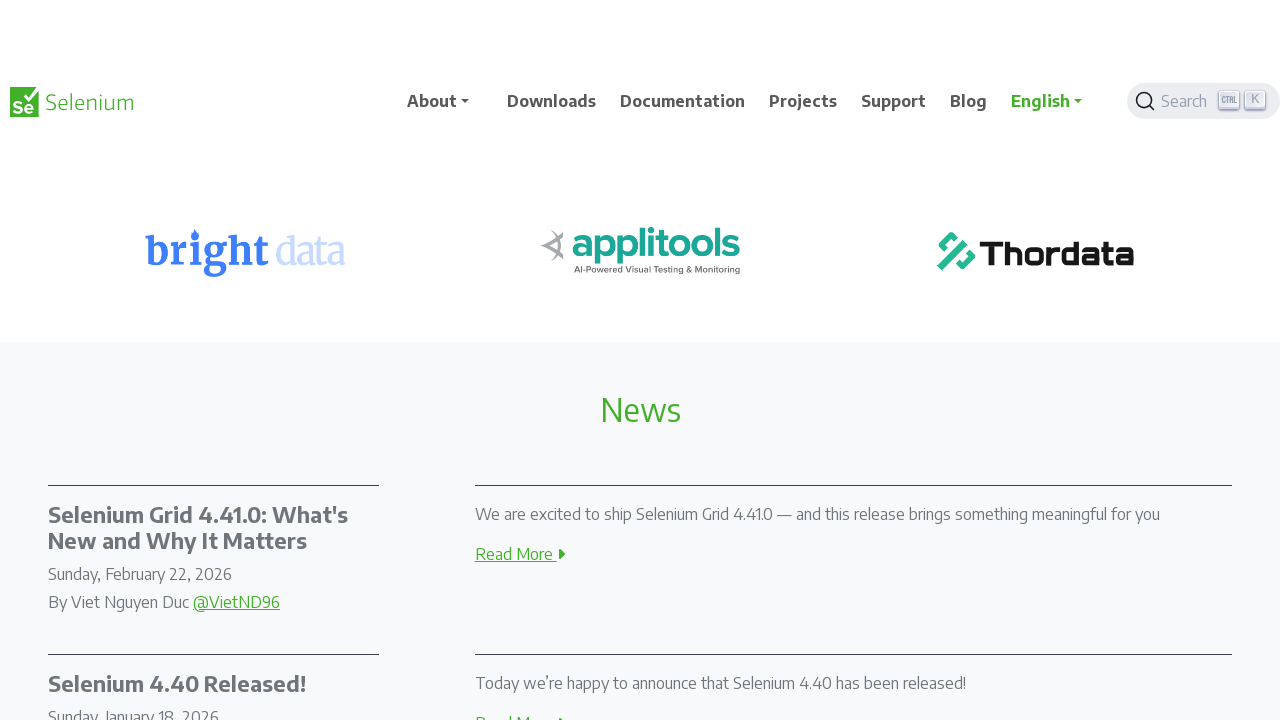

Waited 2000ms before pressing Page Down (iteration 4/11)
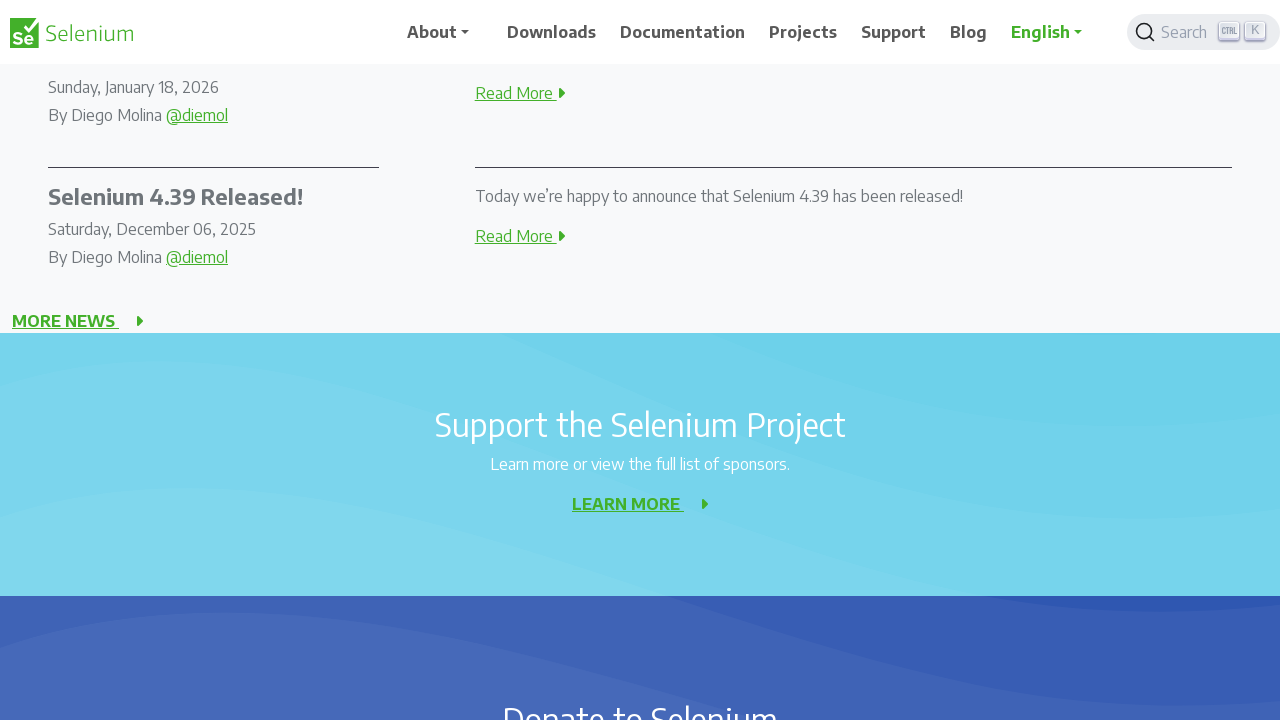

Pressed Page Down key (iteration 4/11)
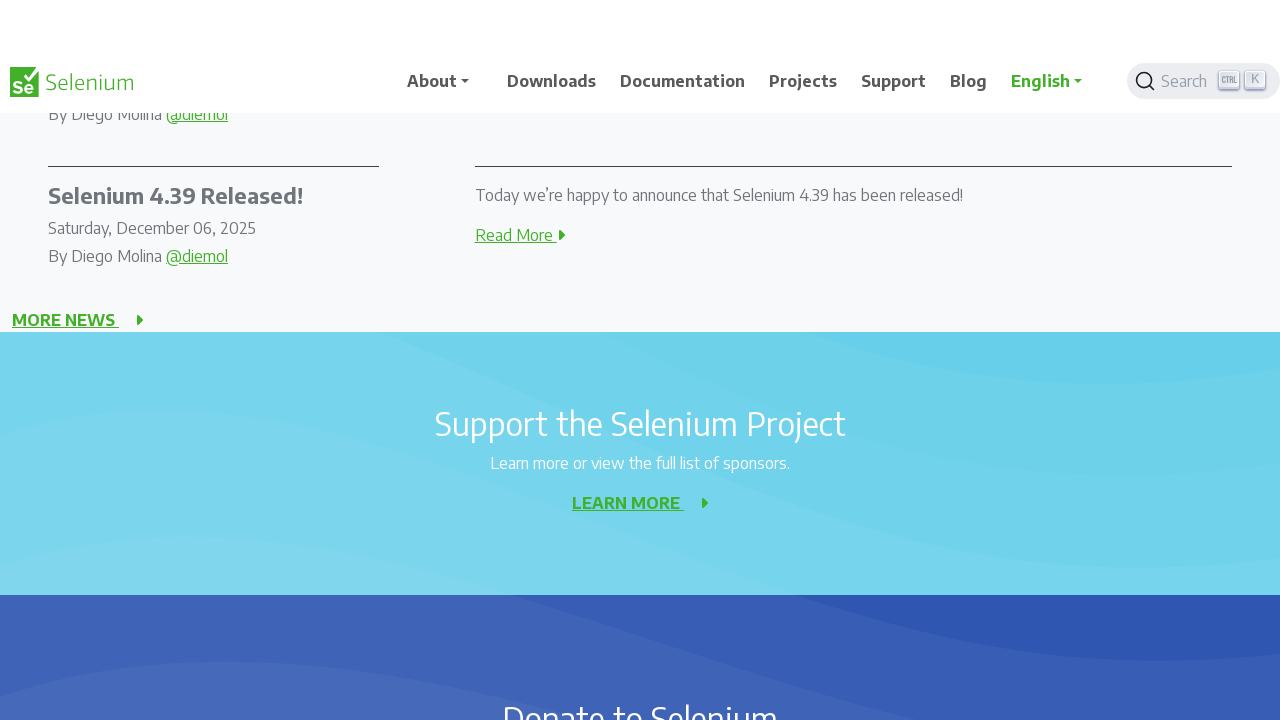

Waited 2000ms before pressing Page Down (iteration 5/11)
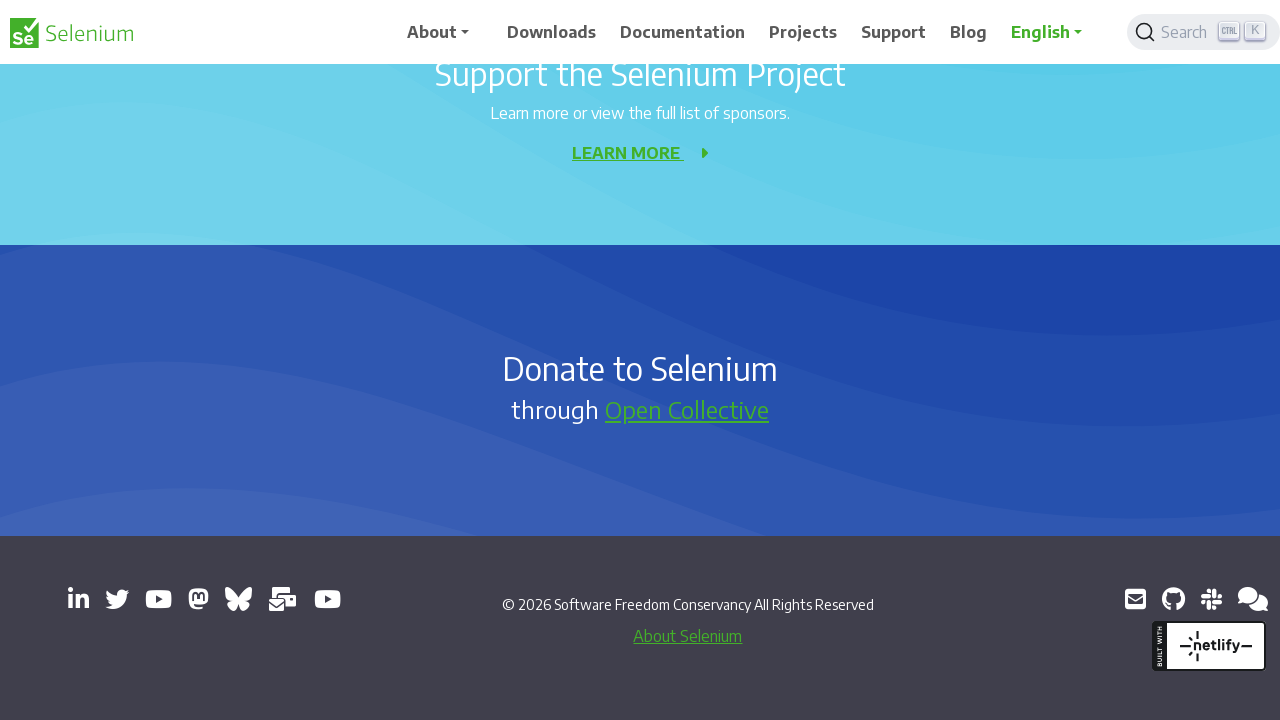

Pressed Page Down key (iteration 5/11)
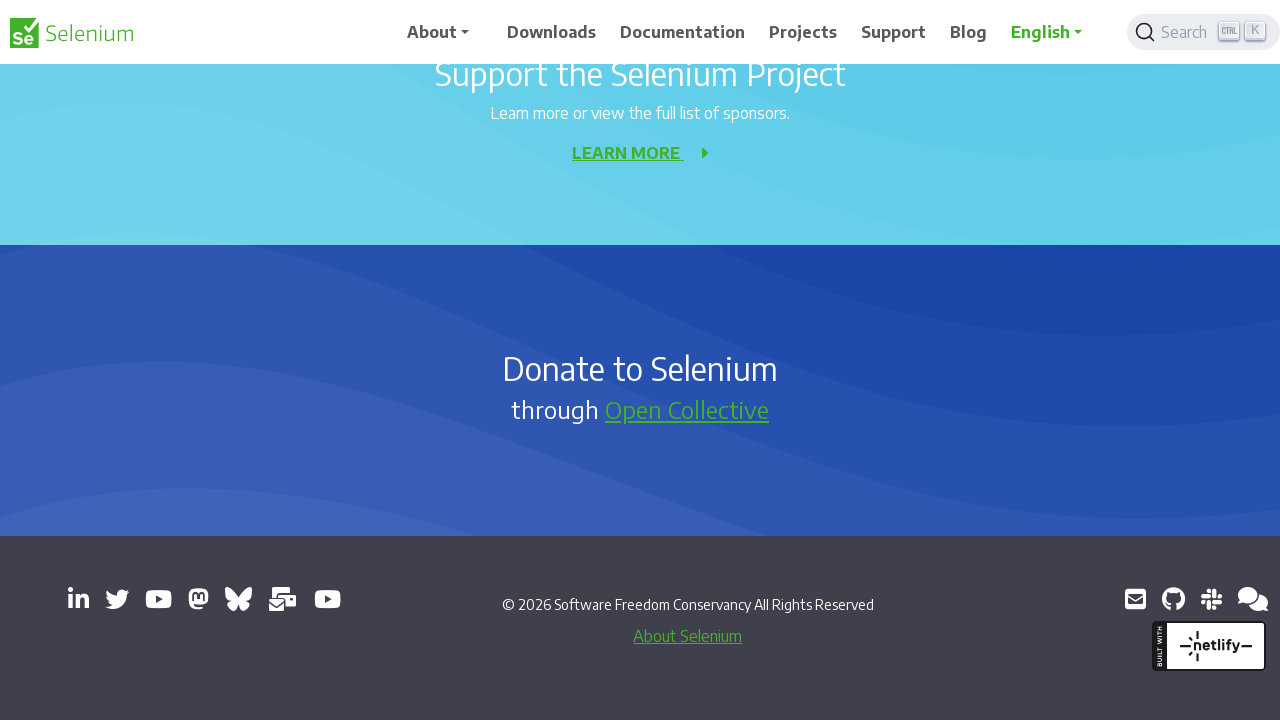

Waited 2000ms before pressing Page Down (iteration 6/11)
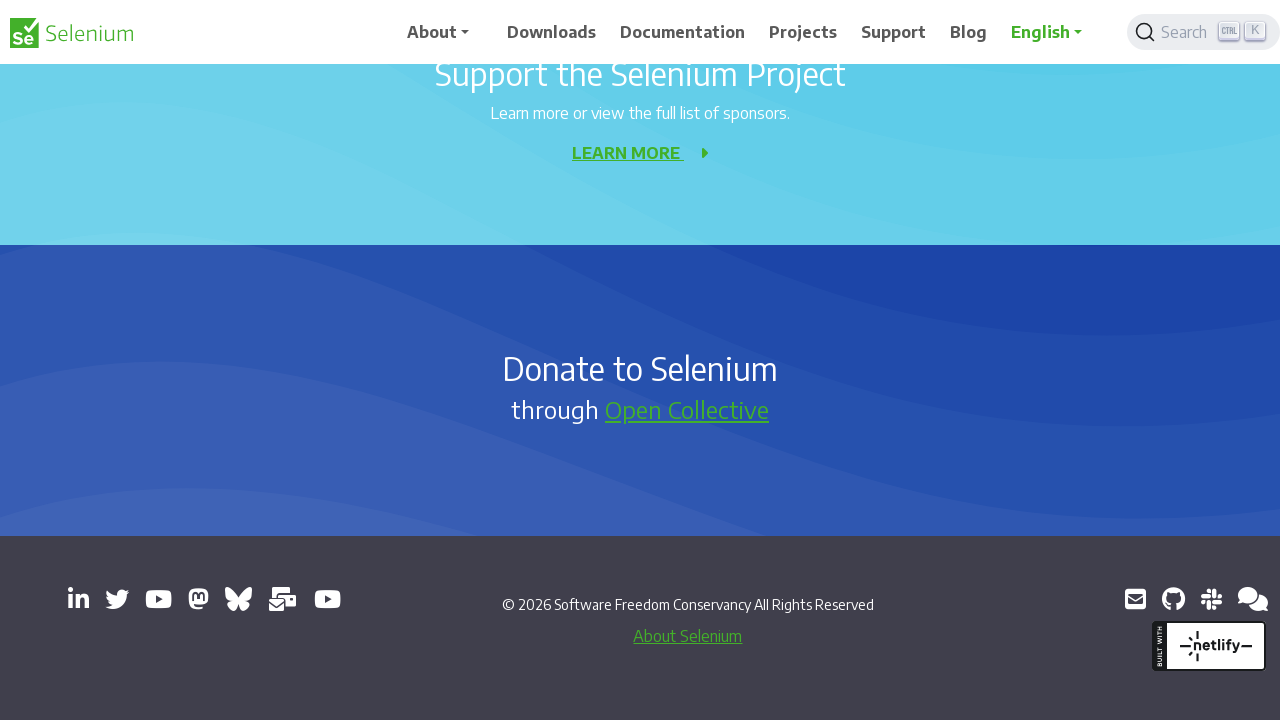

Pressed Page Down key (iteration 6/11)
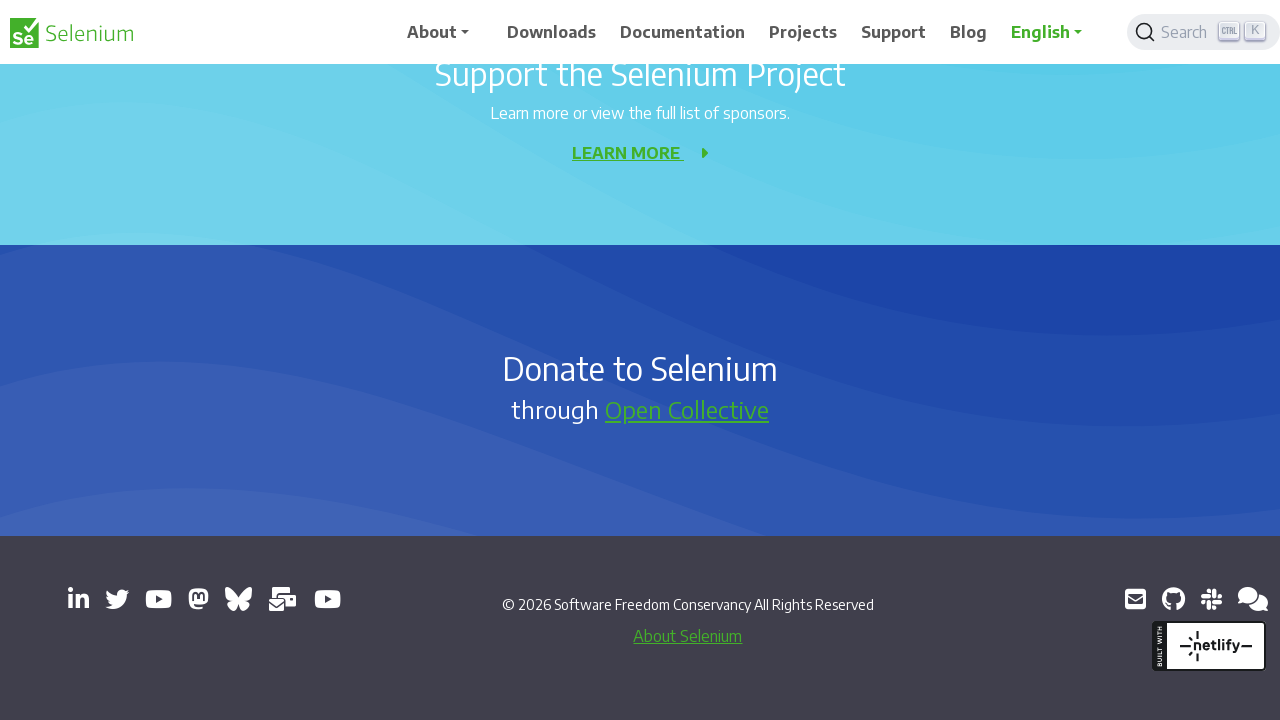

Waited 2000ms before pressing Page Down (iteration 7/11)
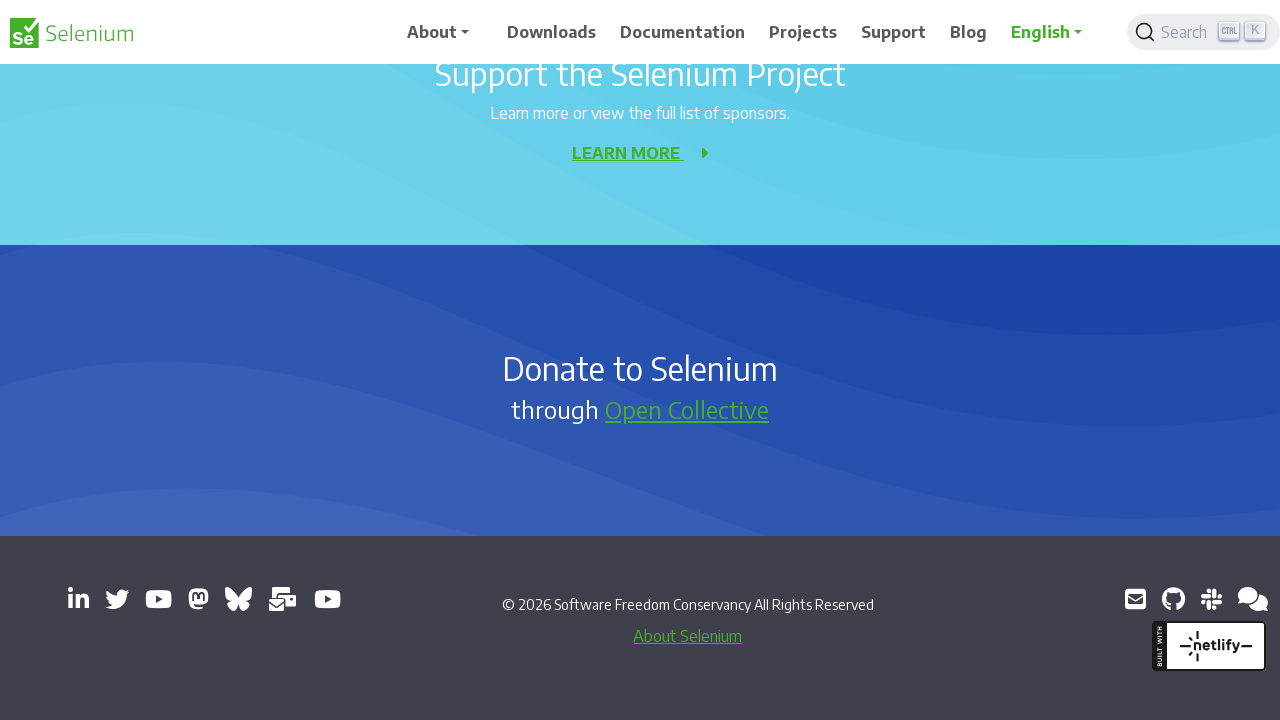

Pressed Page Down key (iteration 7/11)
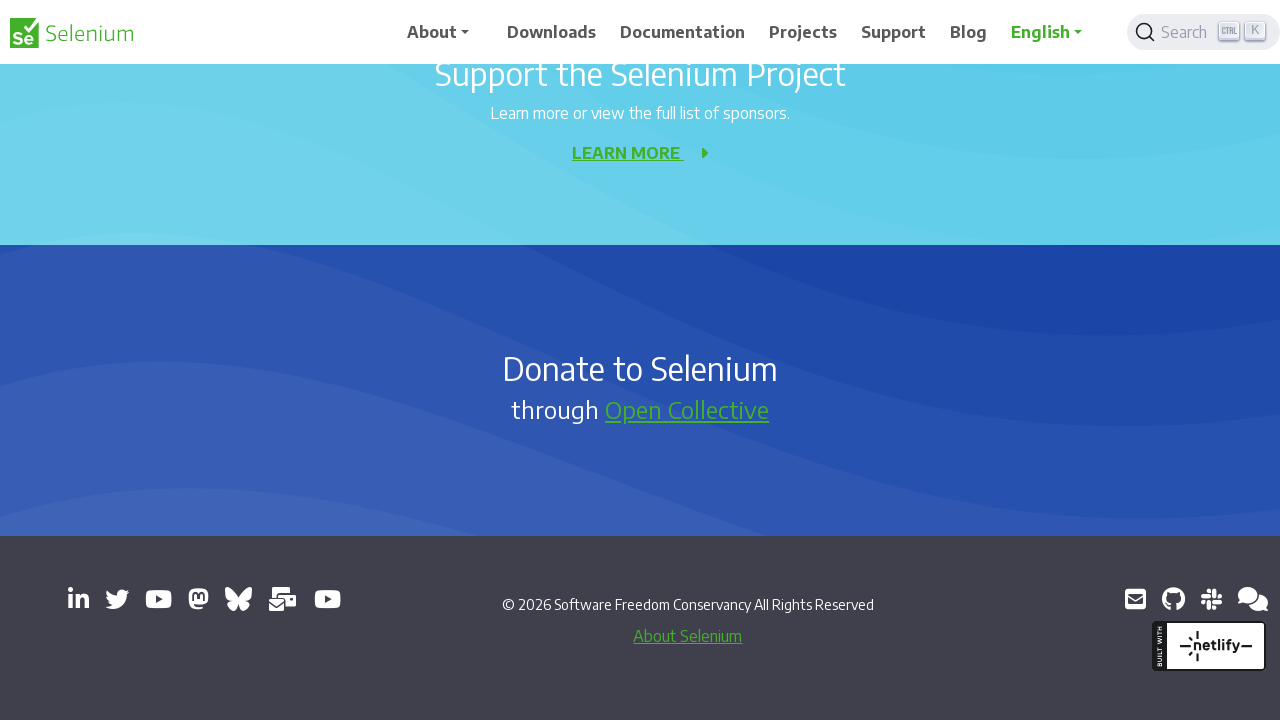

Waited 2000ms before pressing Page Down (iteration 8/11)
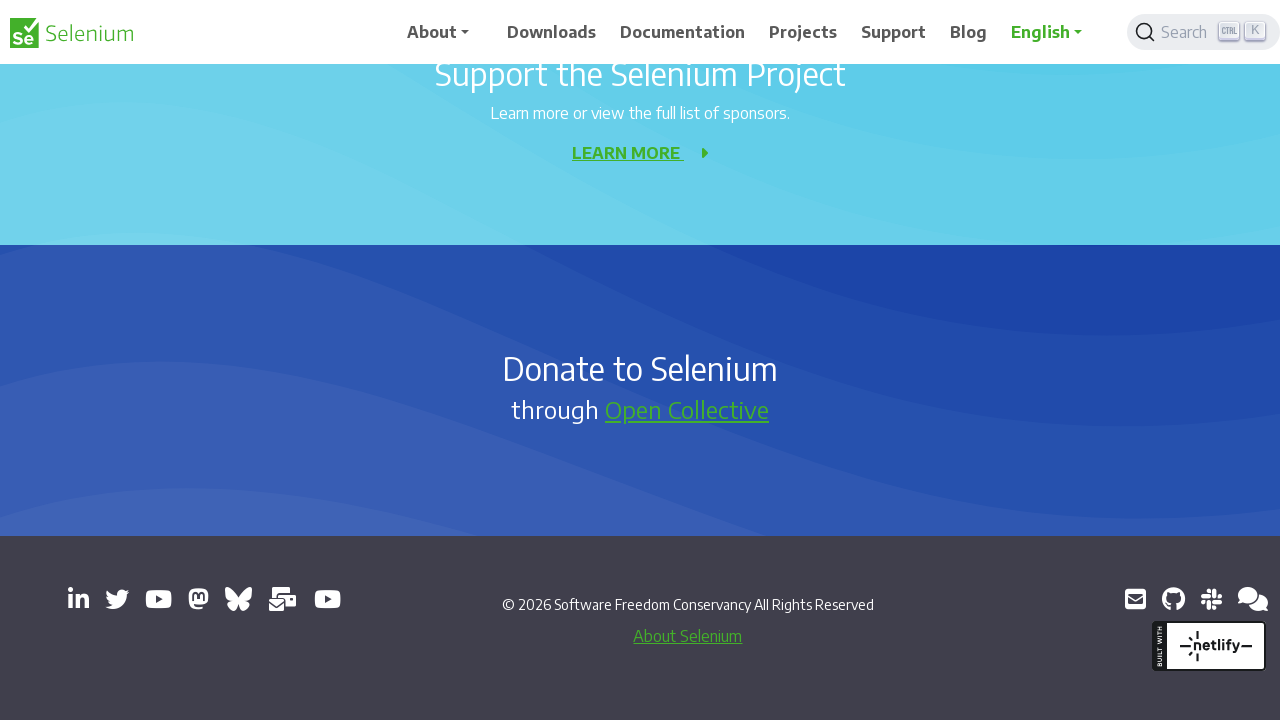

Pressed Page Down key (iteration 8/11)
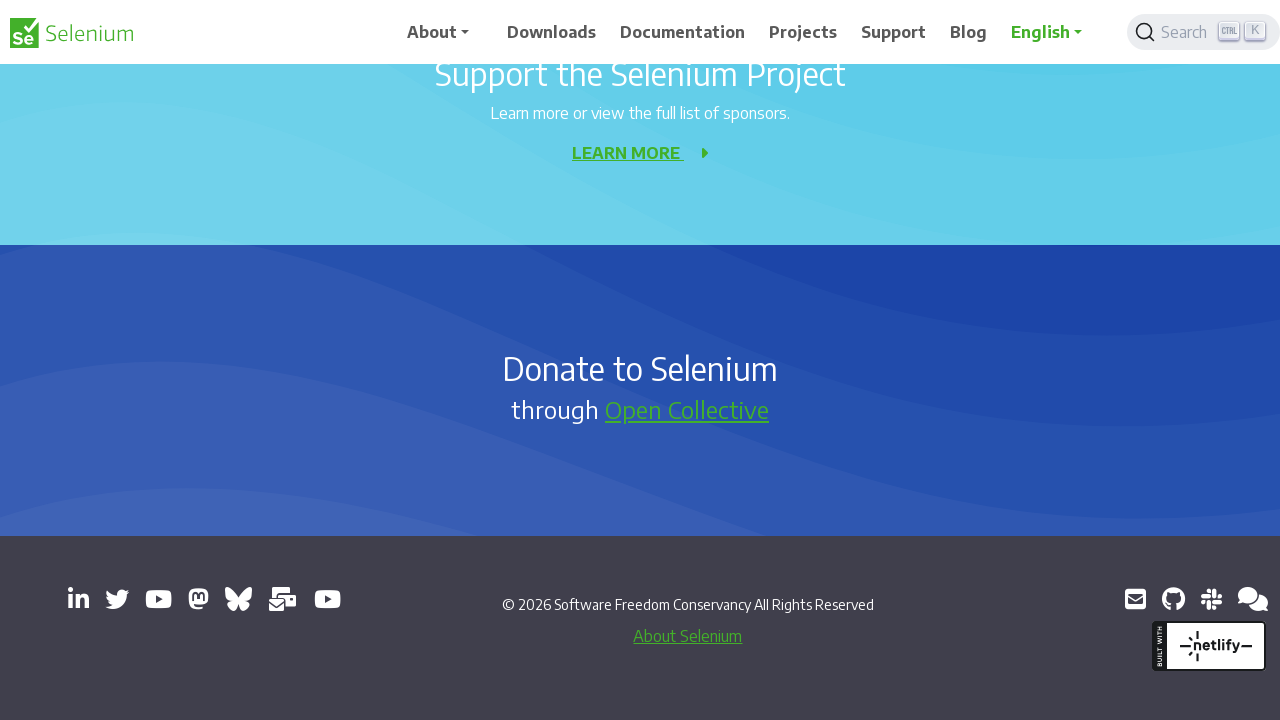

Waited 2000ms before pressing Page Down (iteration 9/11)
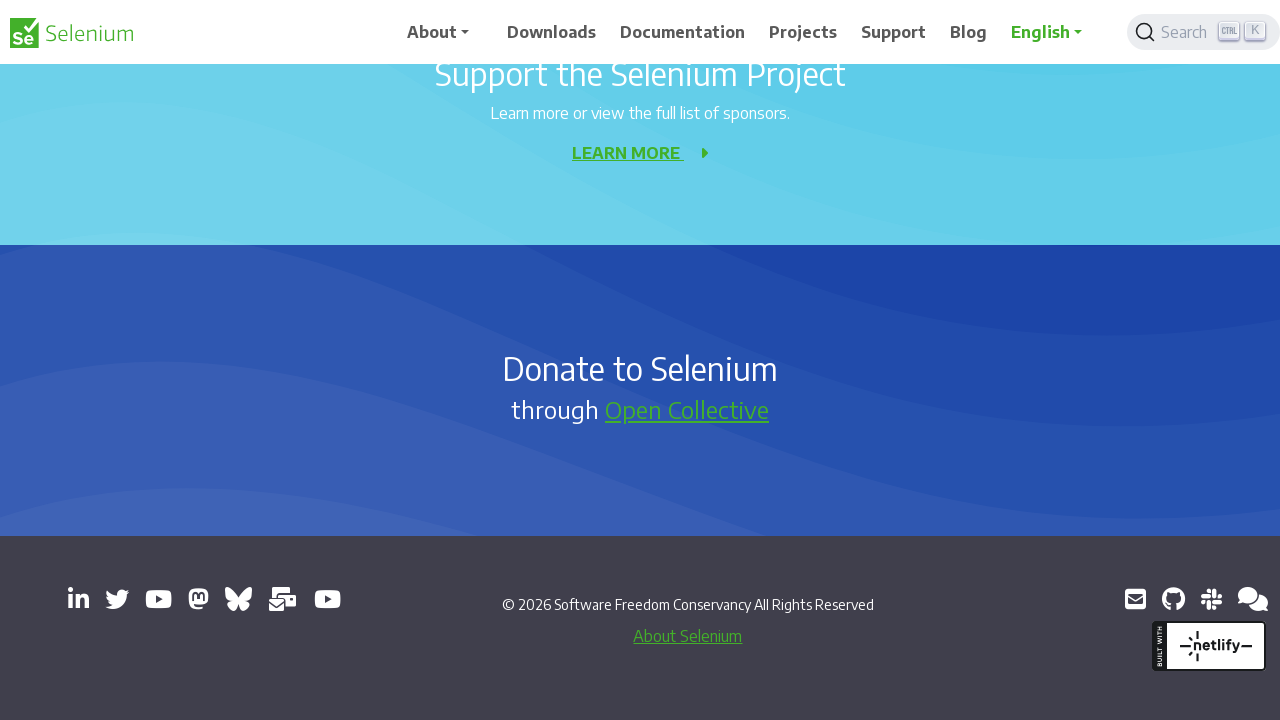

Pressed Page Down key (iteration 9/11)
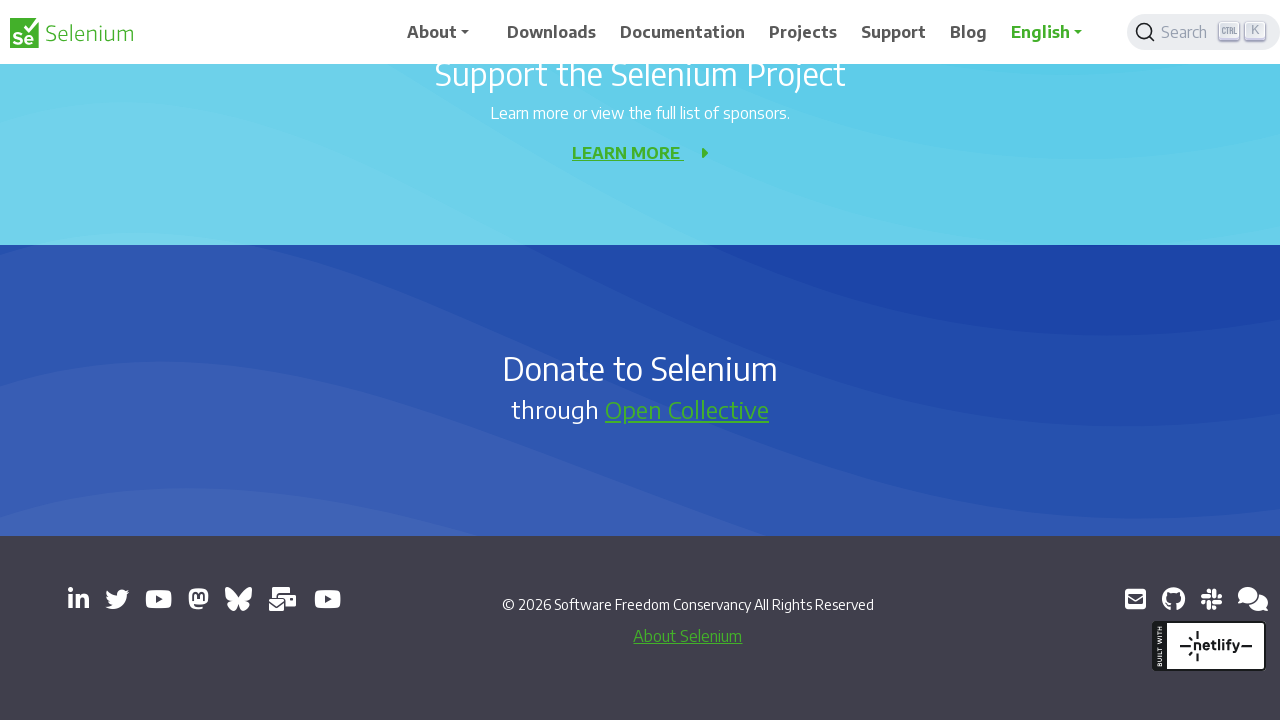

Waited 2000ms before pressing Page Down (iteration 10/11)
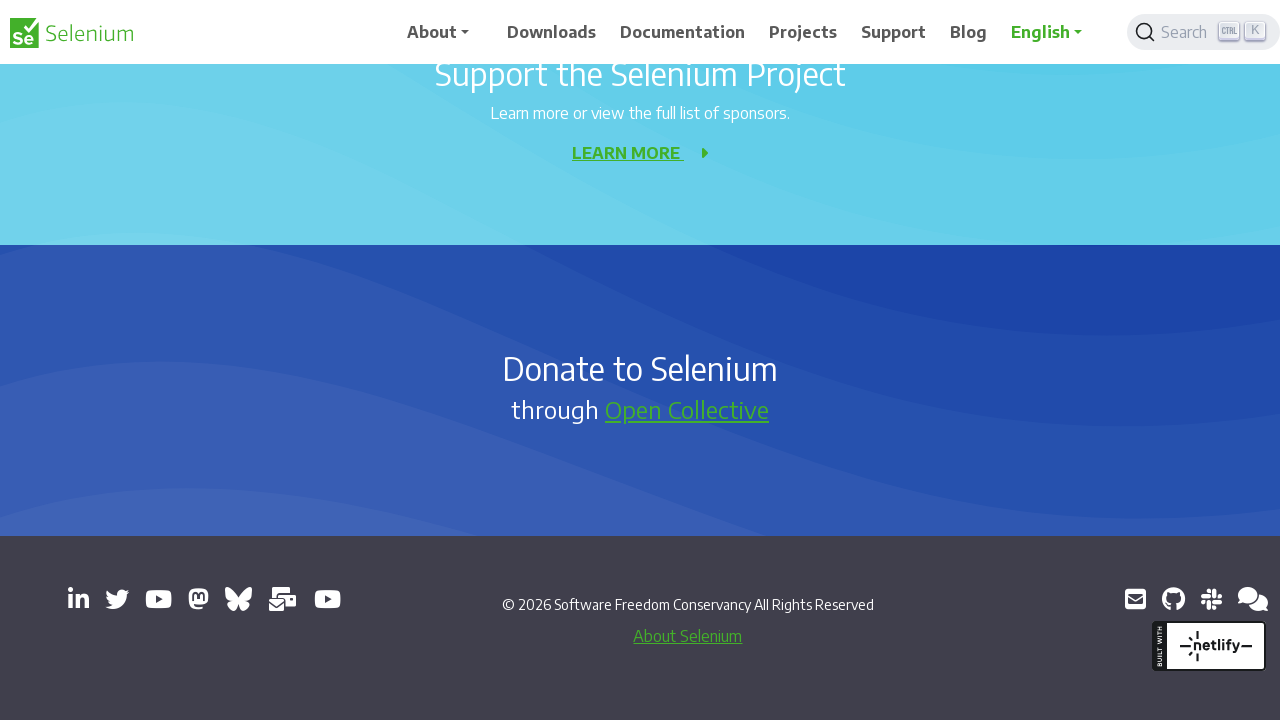

Pressed Page Down key (iteration 10/11)
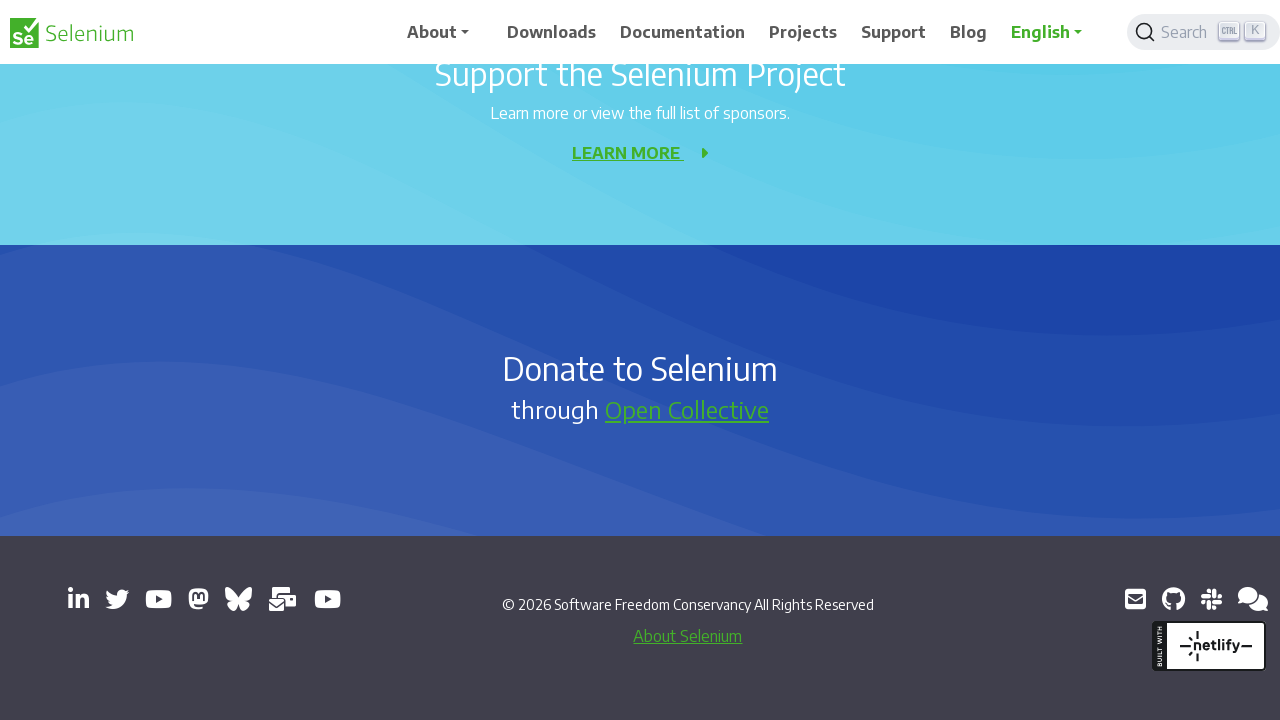

Waited 2000ms before pressing Page Down (iteration 11/11)
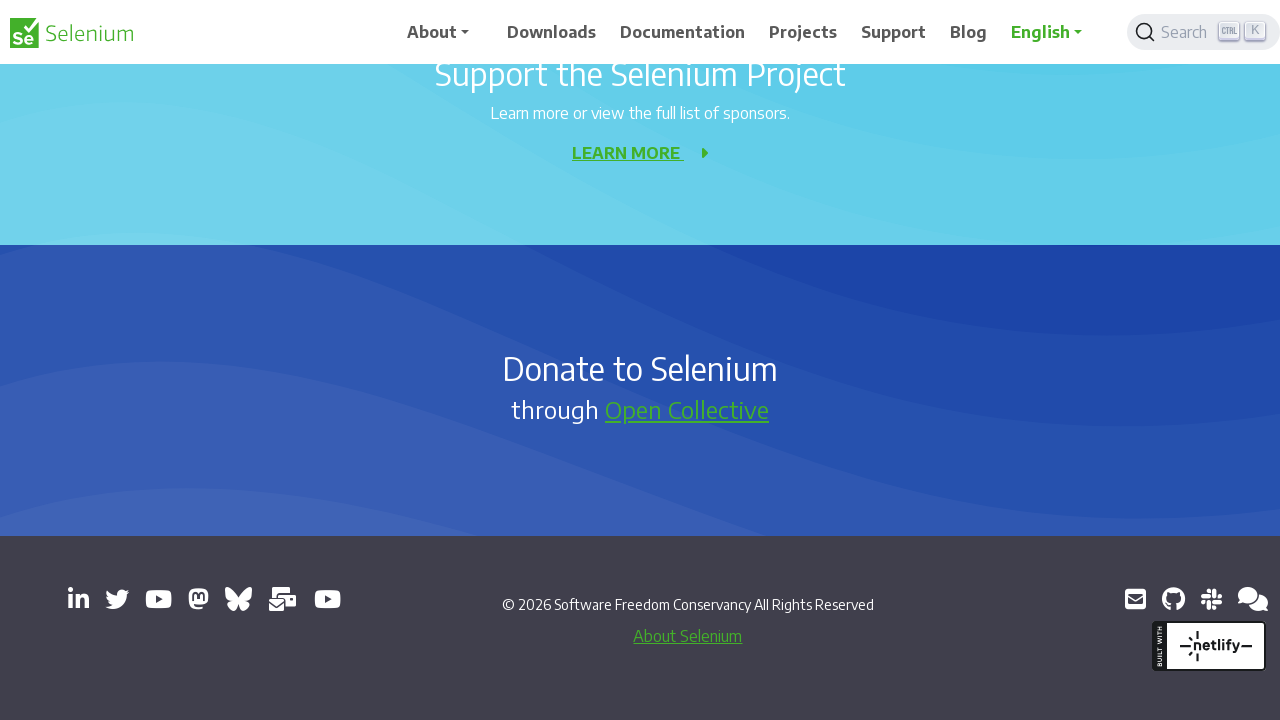

Pressed Page Down key (iteration 11/11)
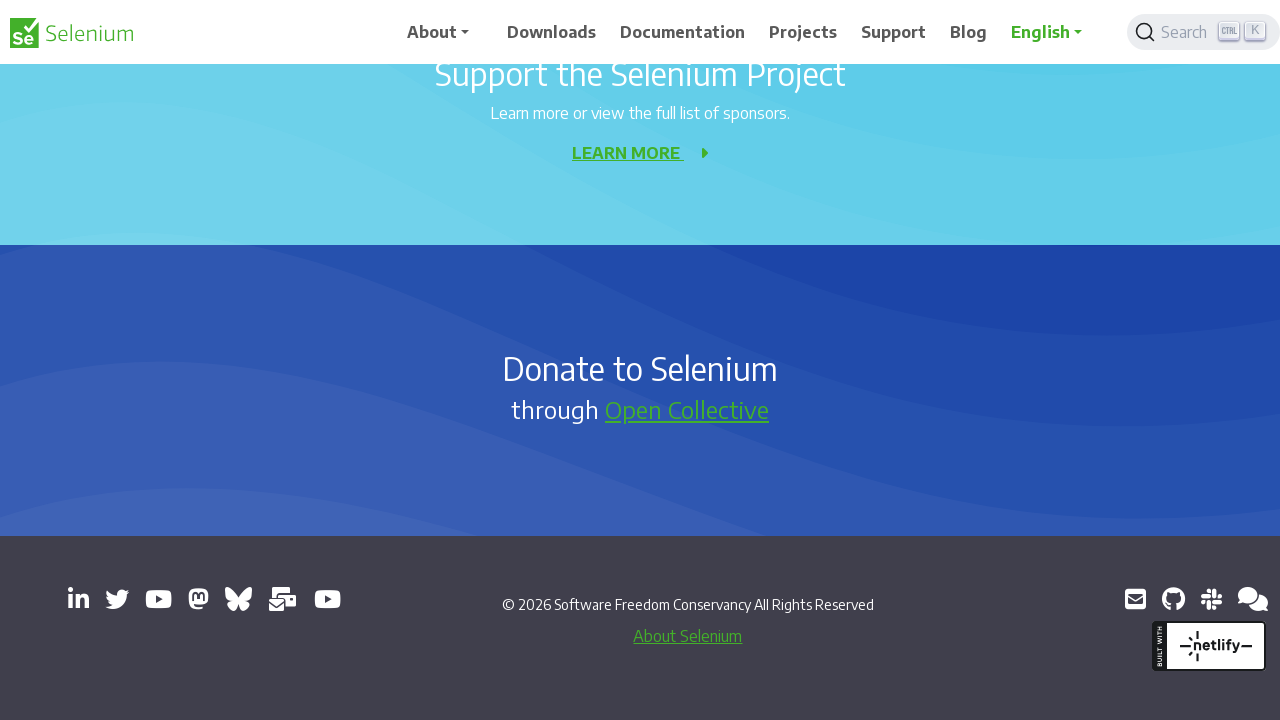

Pressed Enter key to confirm context menu selection
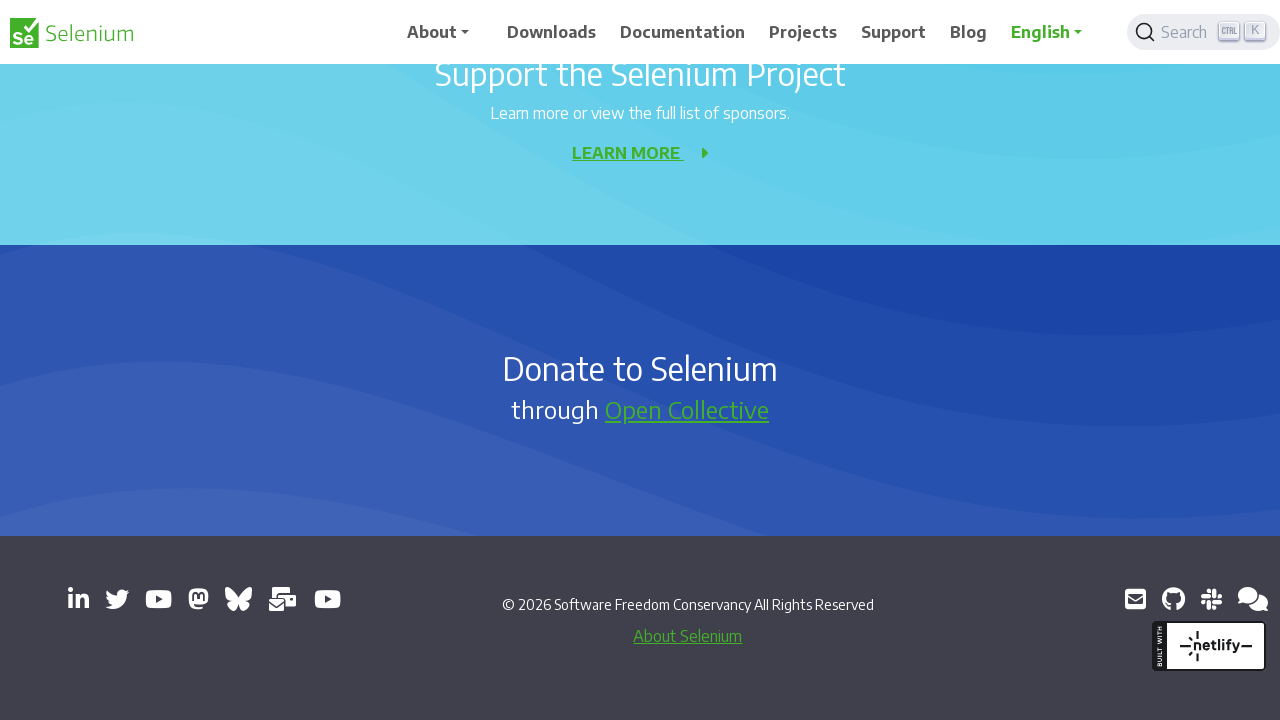

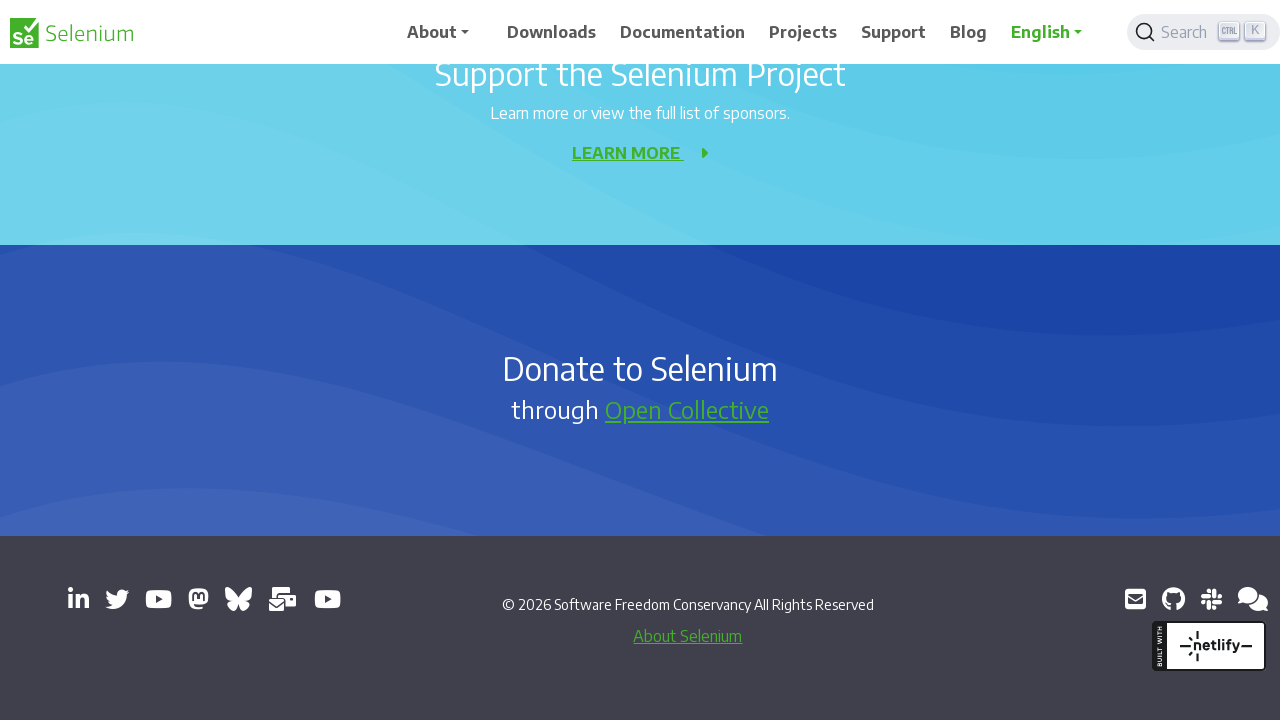